Tests different dropdown menu interactions including left-click, right-click context menu, and double-click actions on a demo page

Starting URL: https://bonigarcia.dev/selenium-webdriver-java/

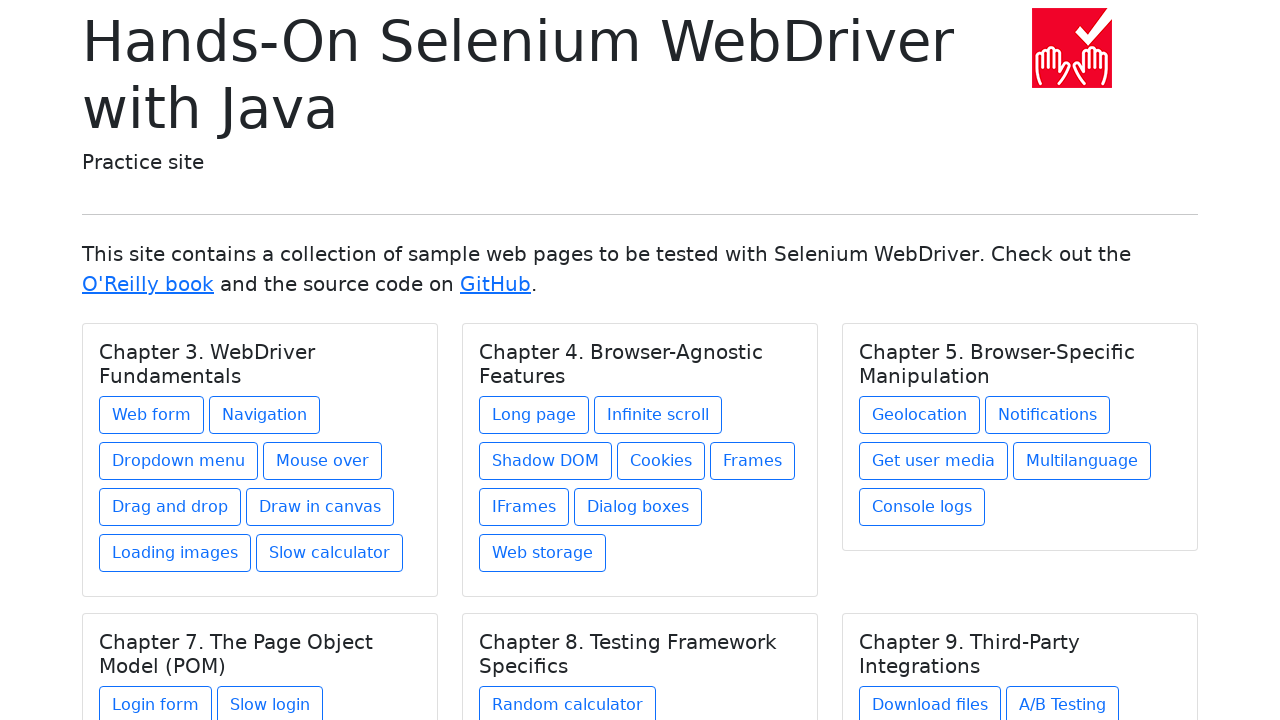

Clicked on 'Dropdown menu' link to navigate to dropdown examples page at (178, 461) on xpath=//a[text()='Dropdown menu']
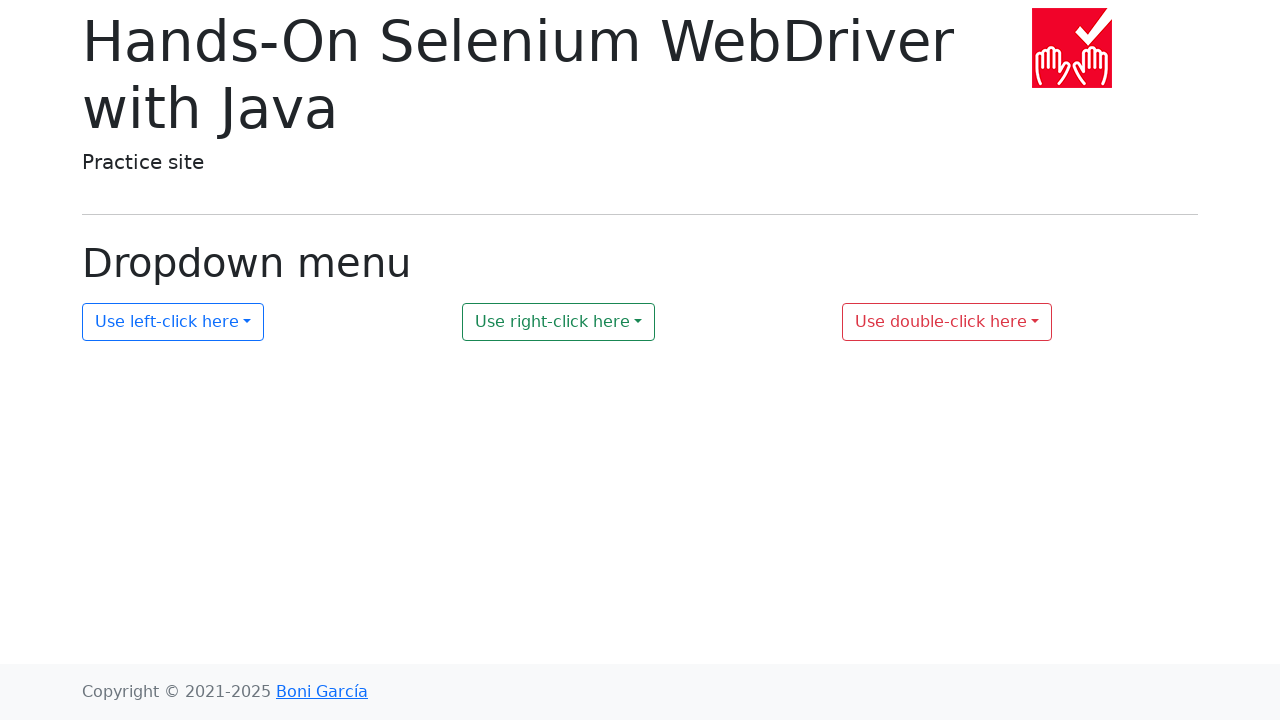

Left-clicked on first dropdown to open it at (173, 322) on #my-dropdown-1
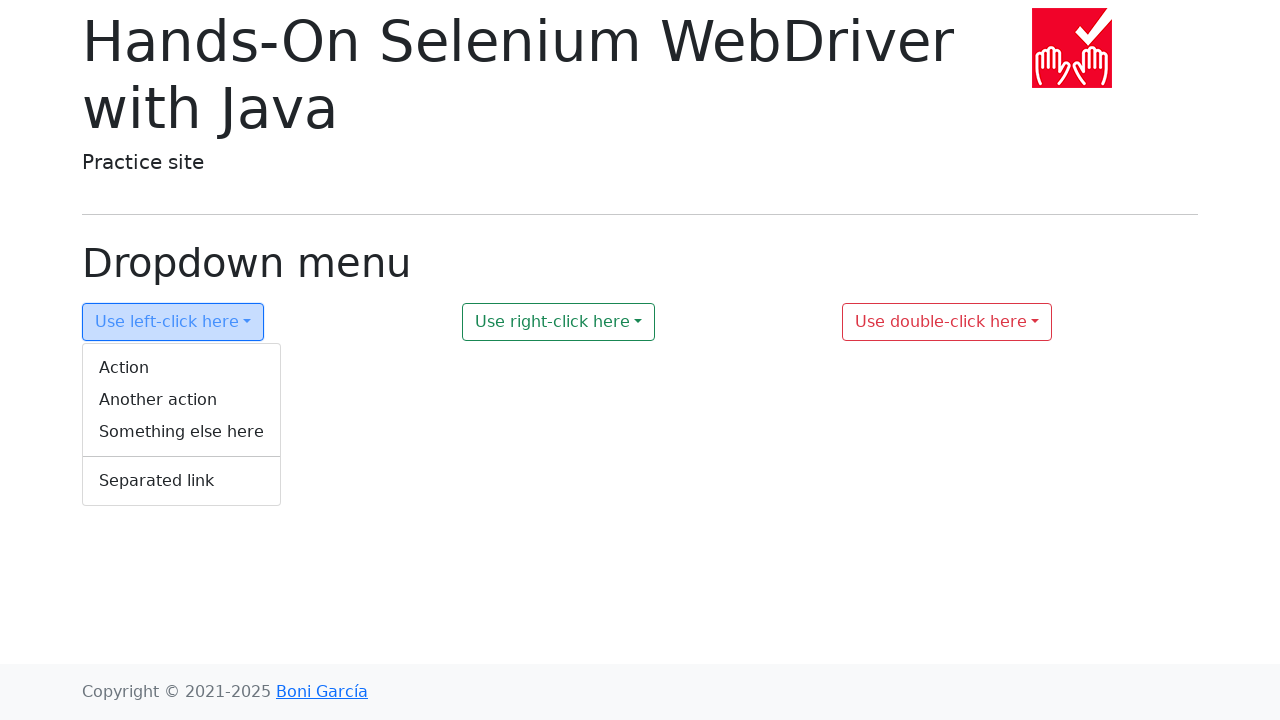

Right-clicked on second dropdown to open context menu at (559, 322) on #my-dropdown-2
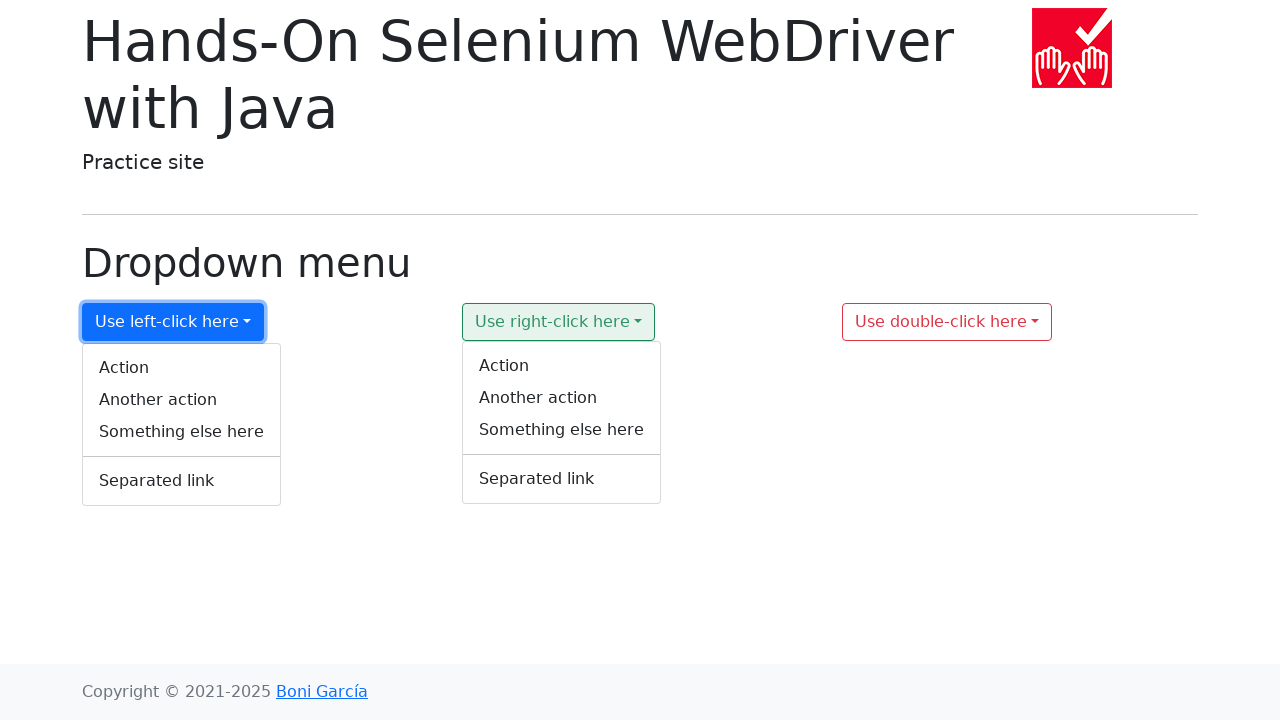

Double-clicked on third dropdown to open it at (947, 322) on #my-dropdown-3
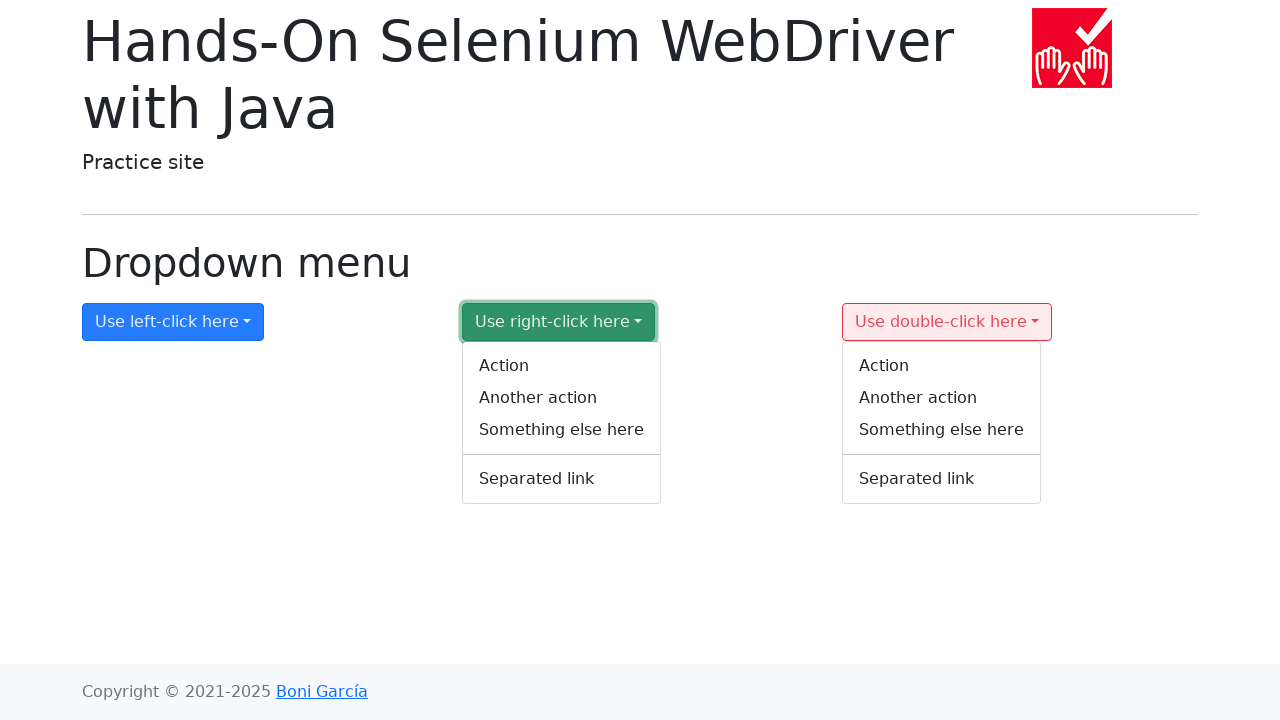

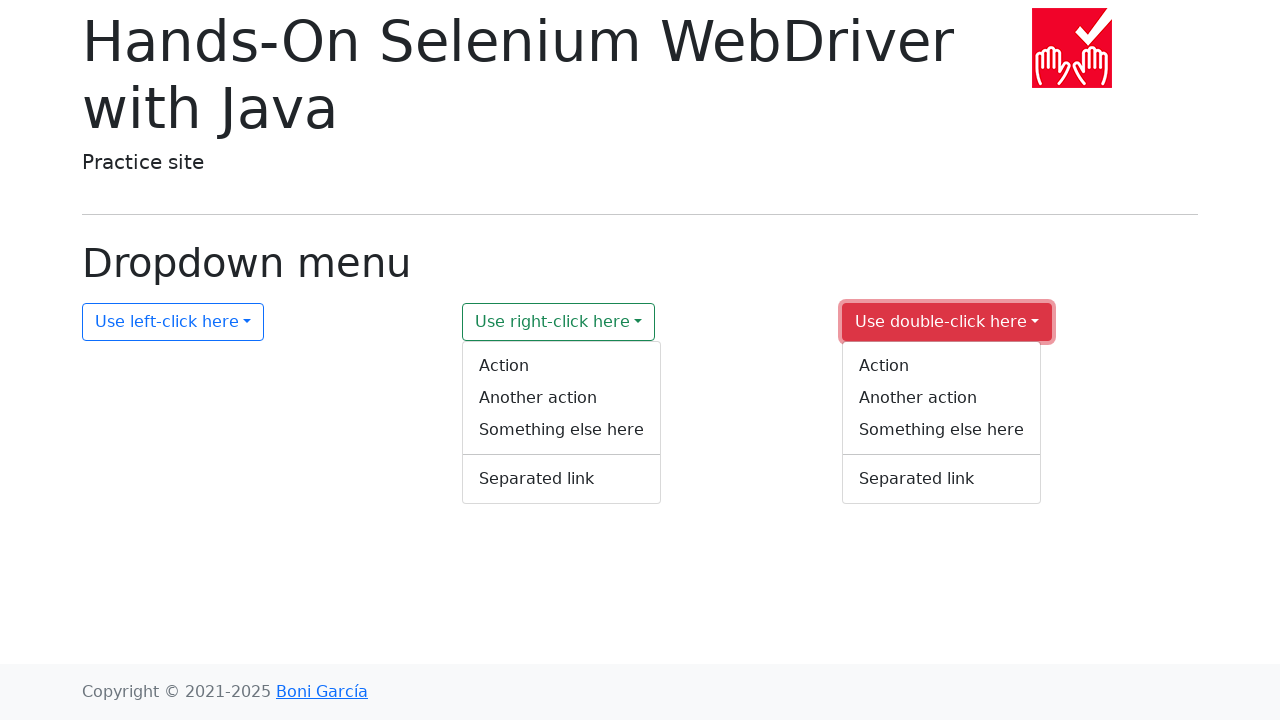